Tests JavaScript error logging by clicking a button that triggers a JavaScript exception

Starting URL: https://www.selenium.dev/selenium/web/bidi/logEntryAdded.html

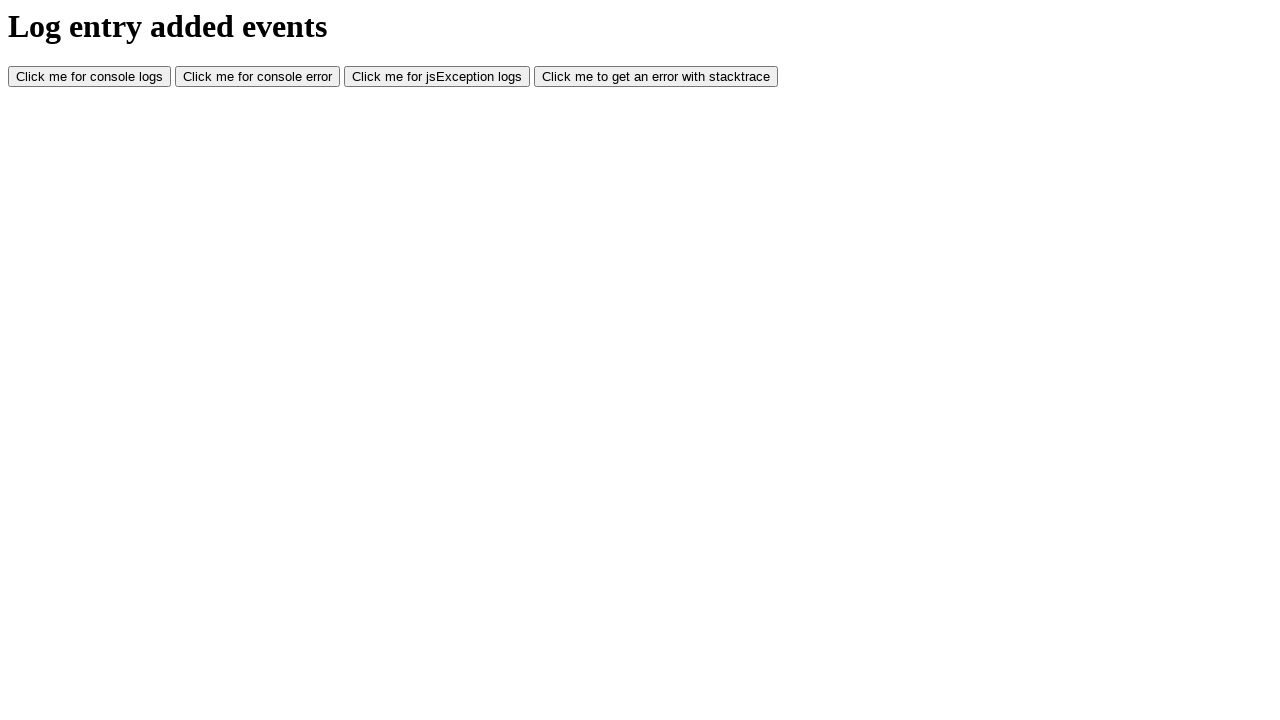

Clicked button to trigger JavaScript exception at (437, 77) on #jsException
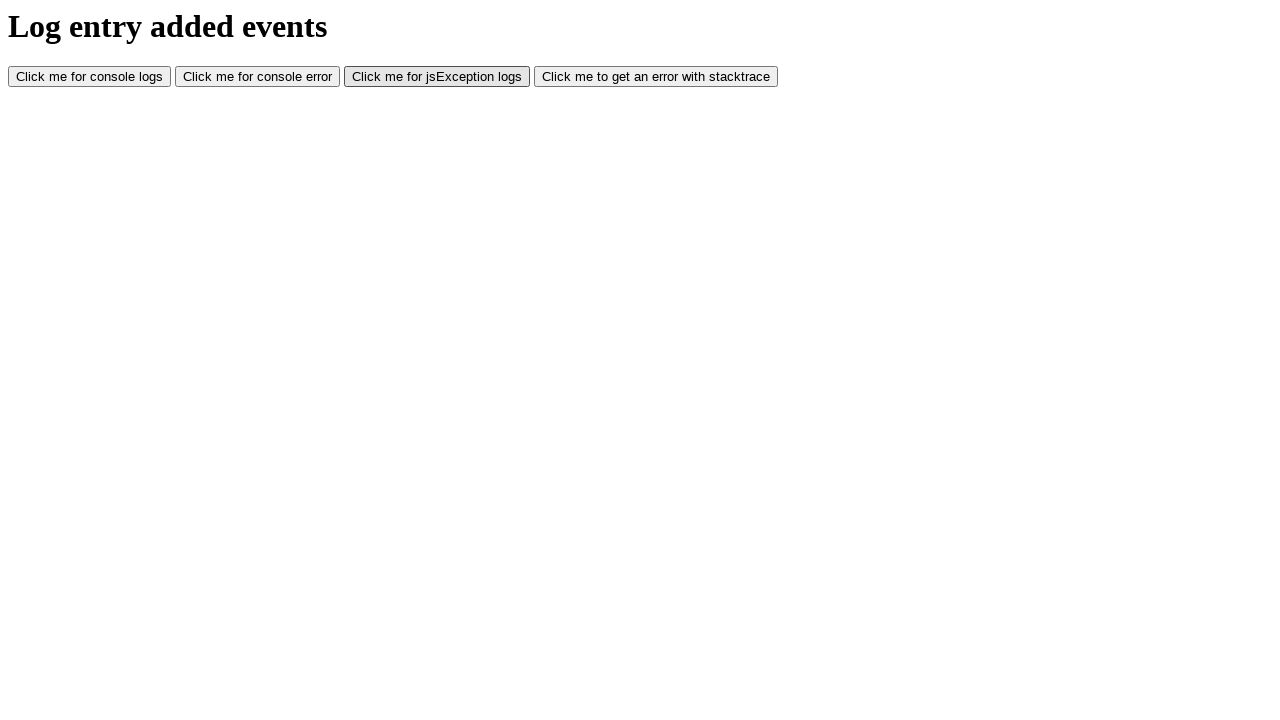

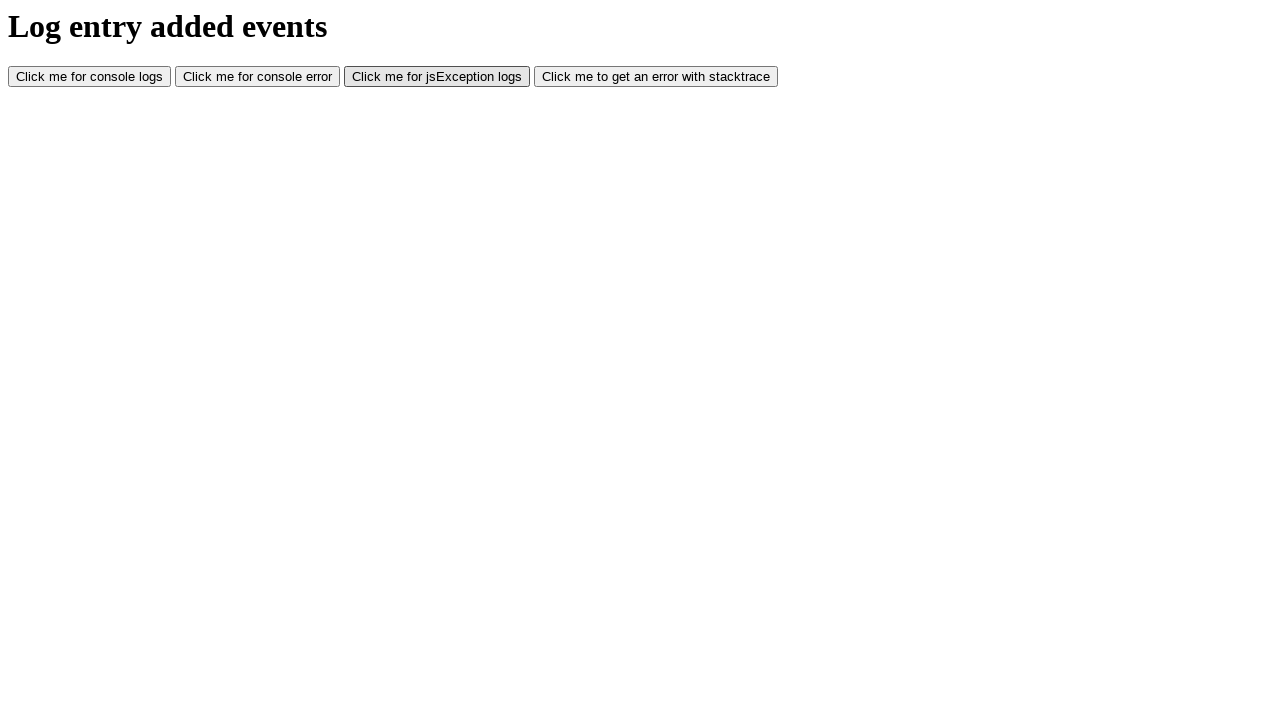